Tests handling multiple browser tabs by clicking a button to open new tabs multiple times and verifying that multiple windows/tabs are created

Starting URL: https://demoqa.com/browser-windows

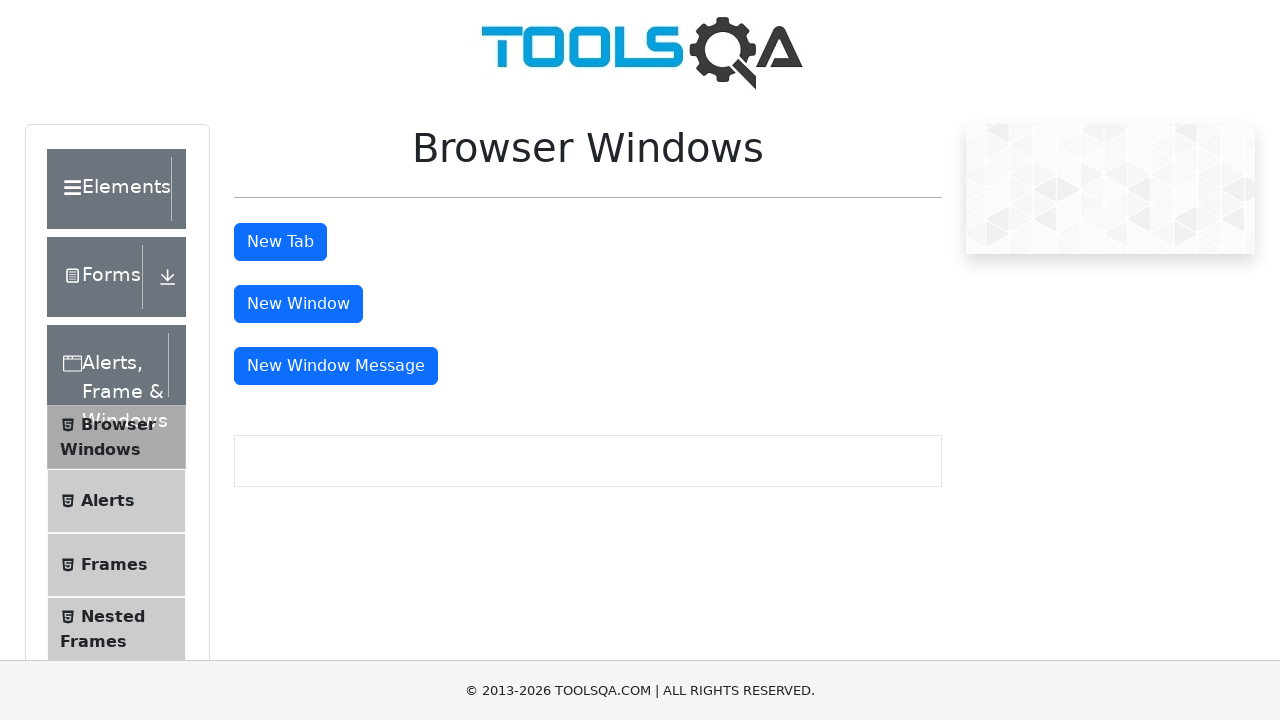

Set viewport size to 1920x1080
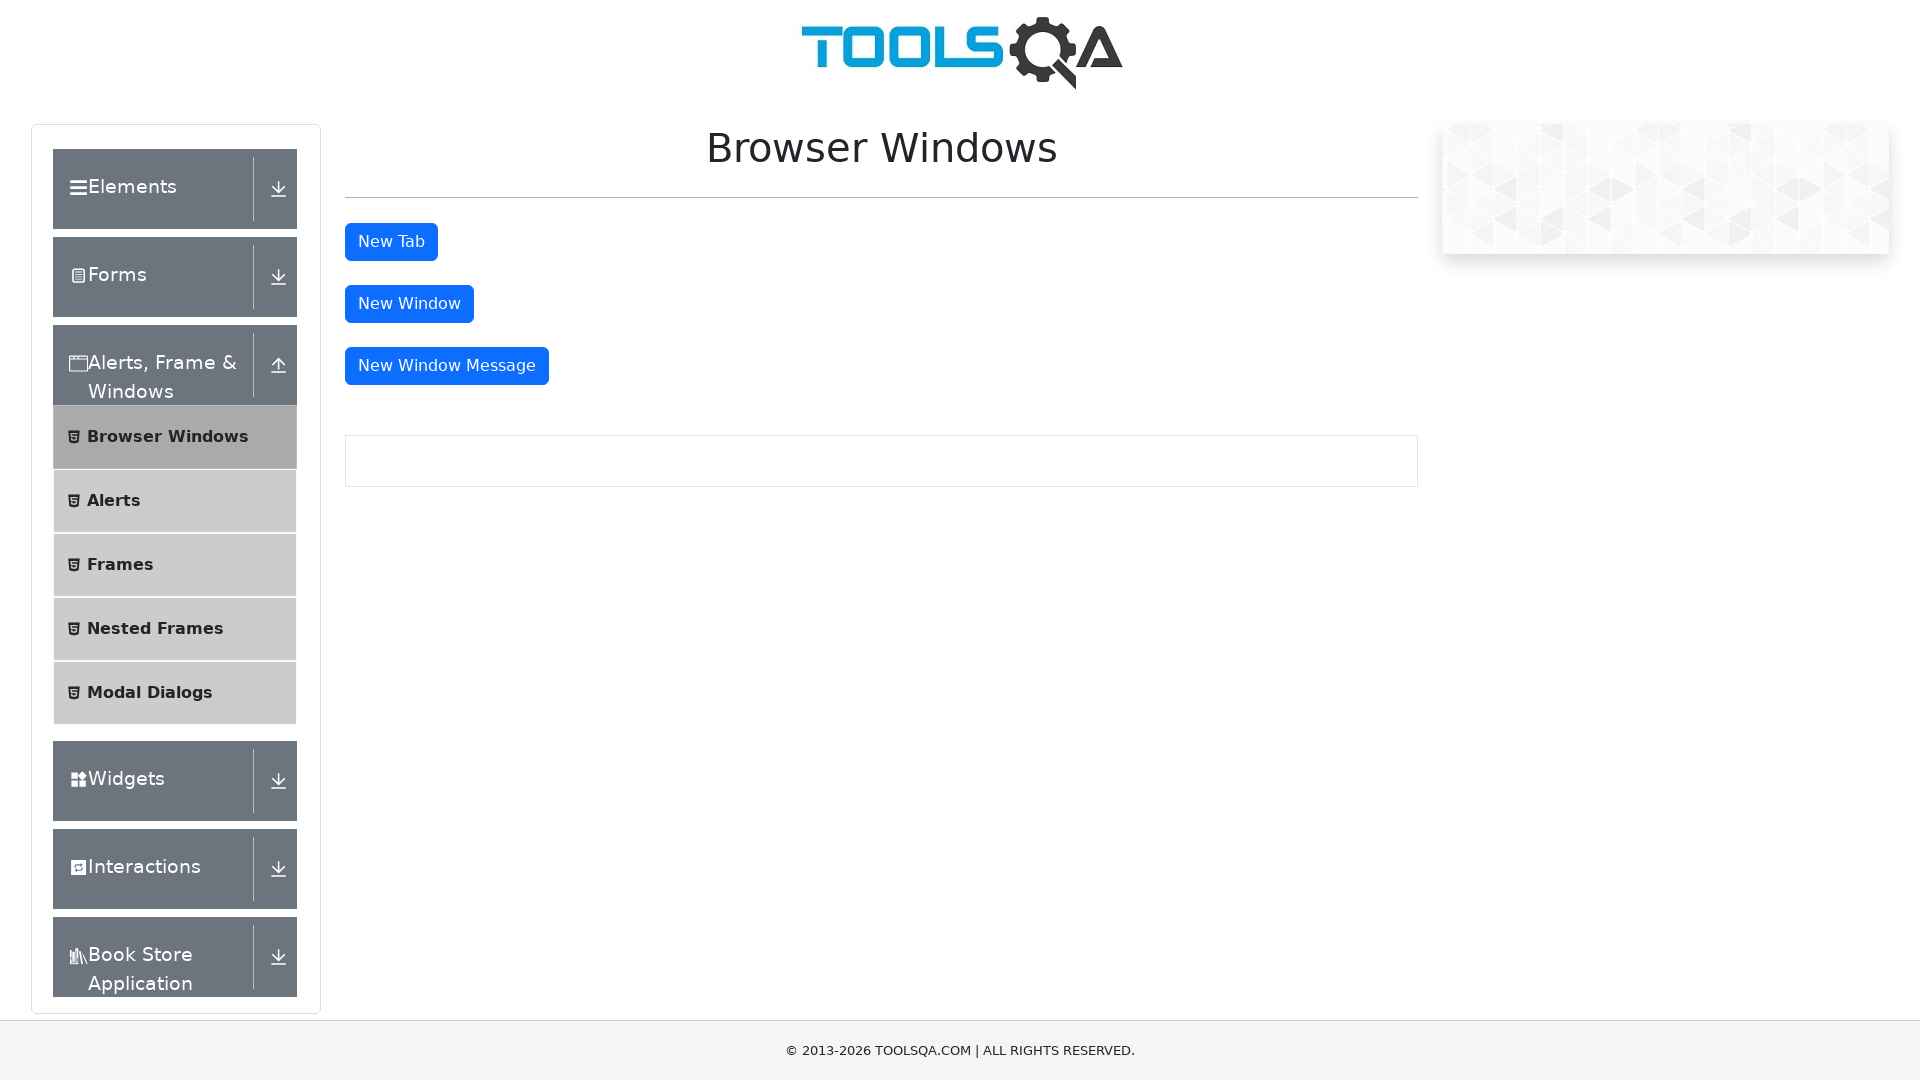

Clicked 'New Tab' button to open first new tab at (391, 242) on #tabButton
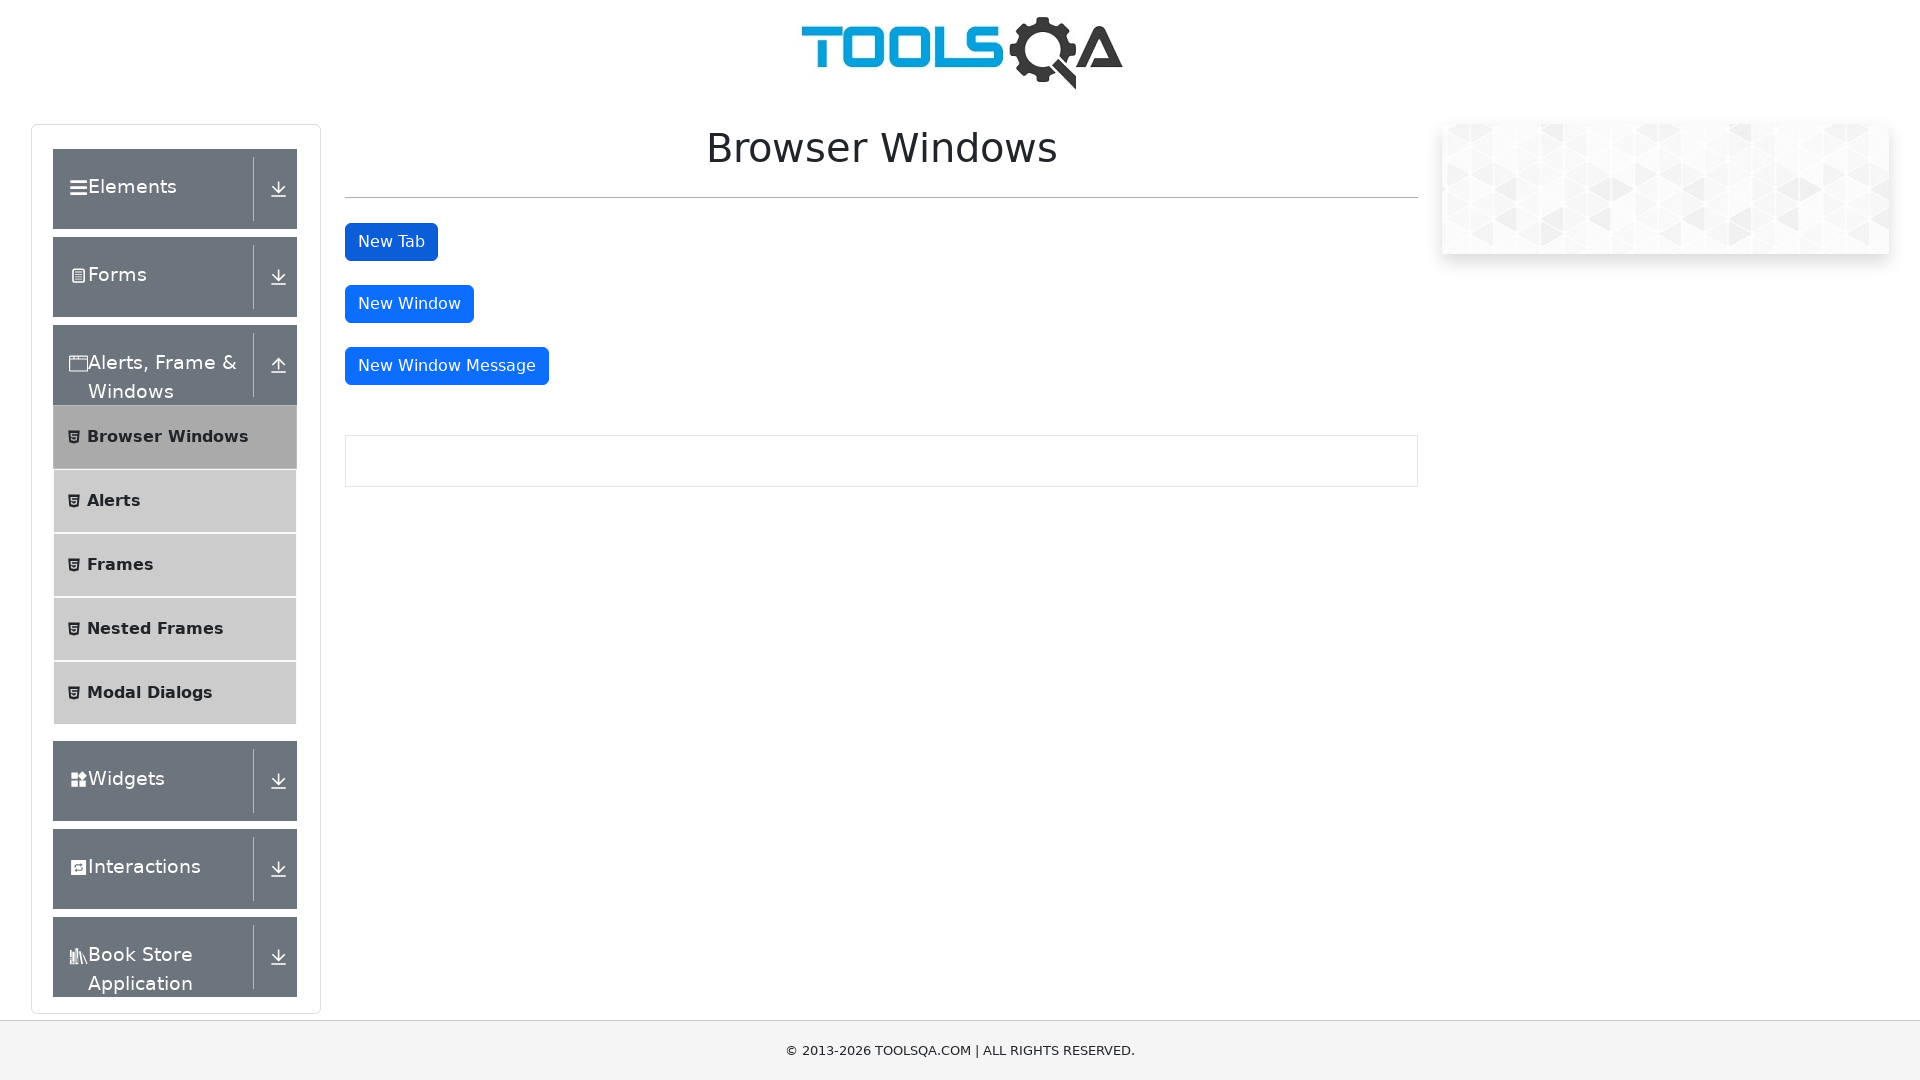

First new tab loaded
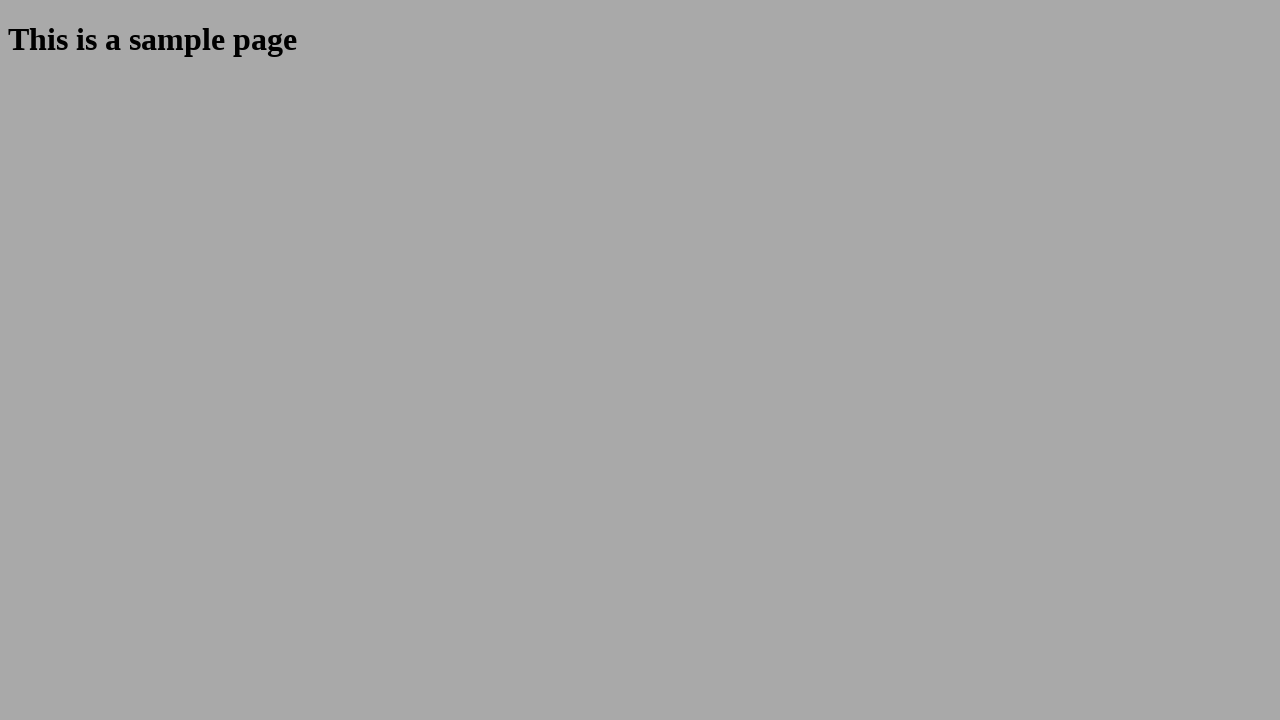

Clicked 'New Tab' button to open second new tab at (391, 242) on #tabButton
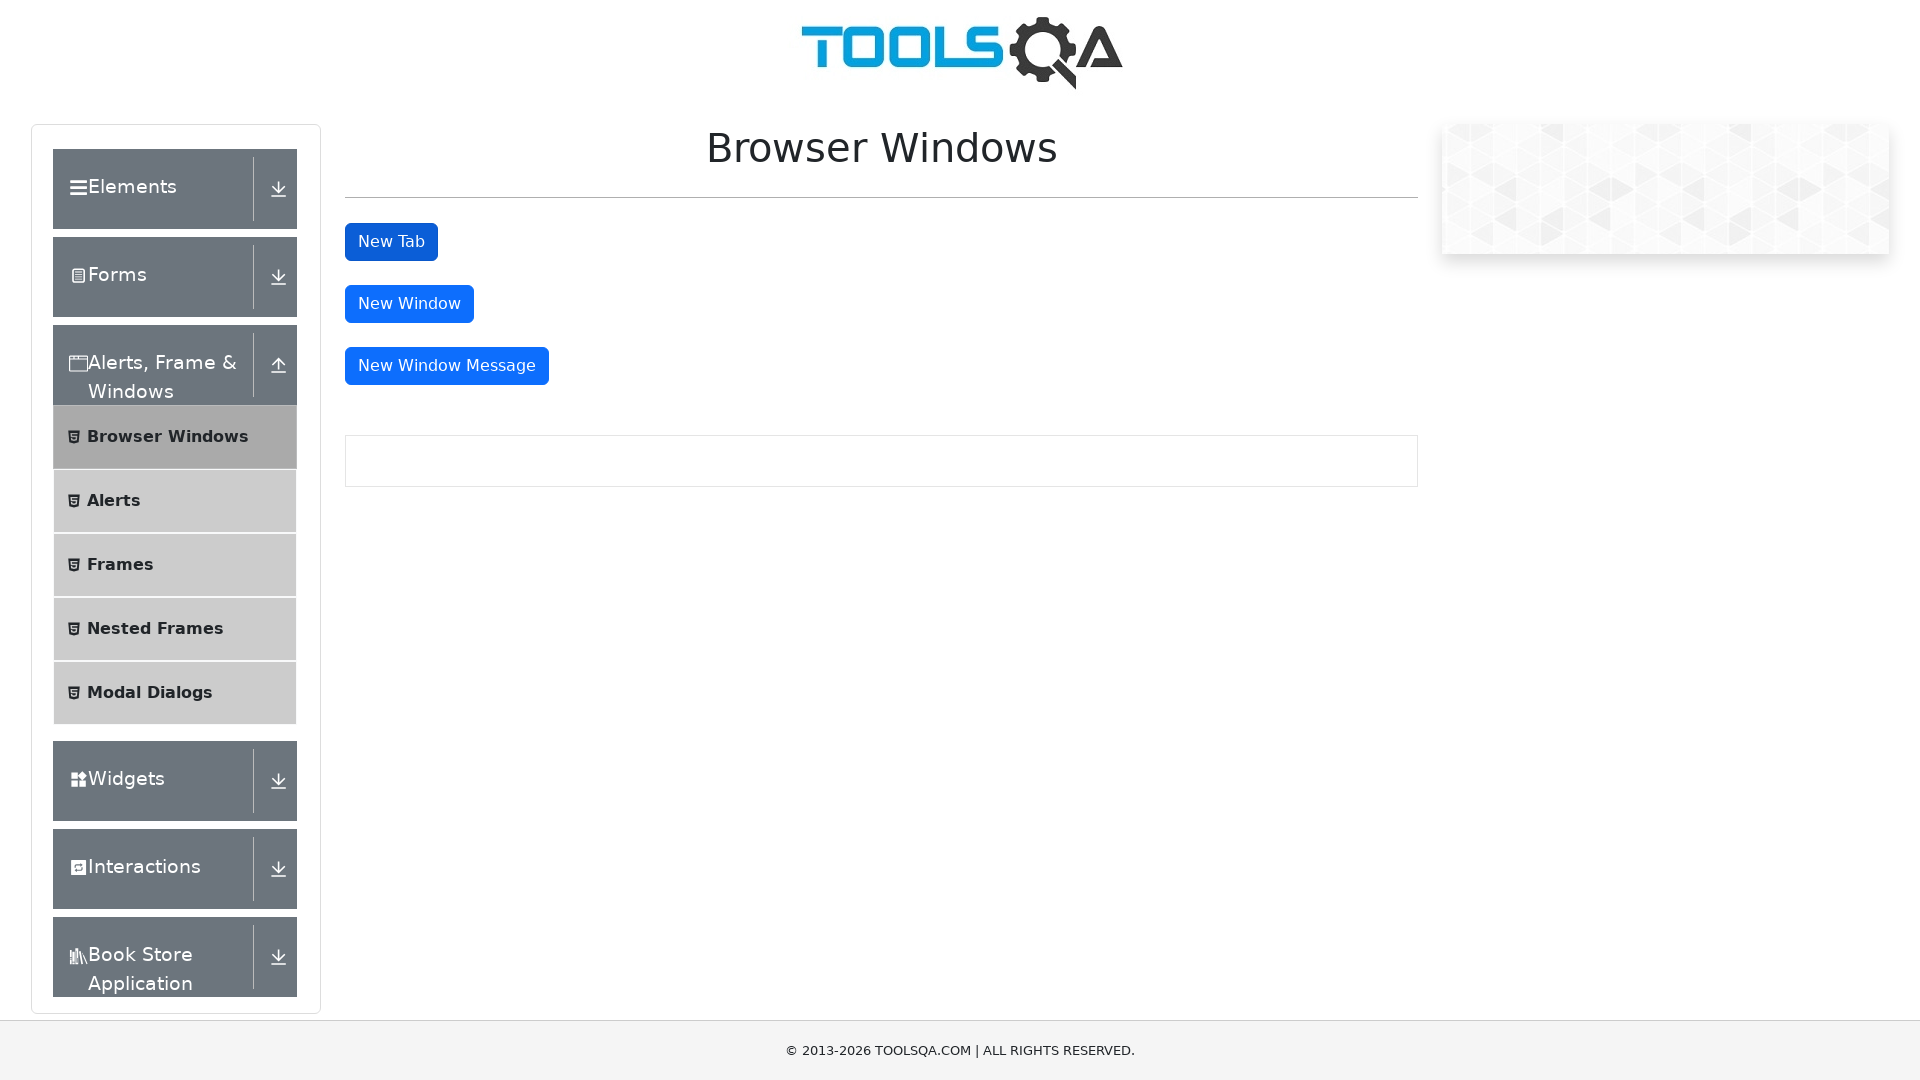

Second new tab loaded
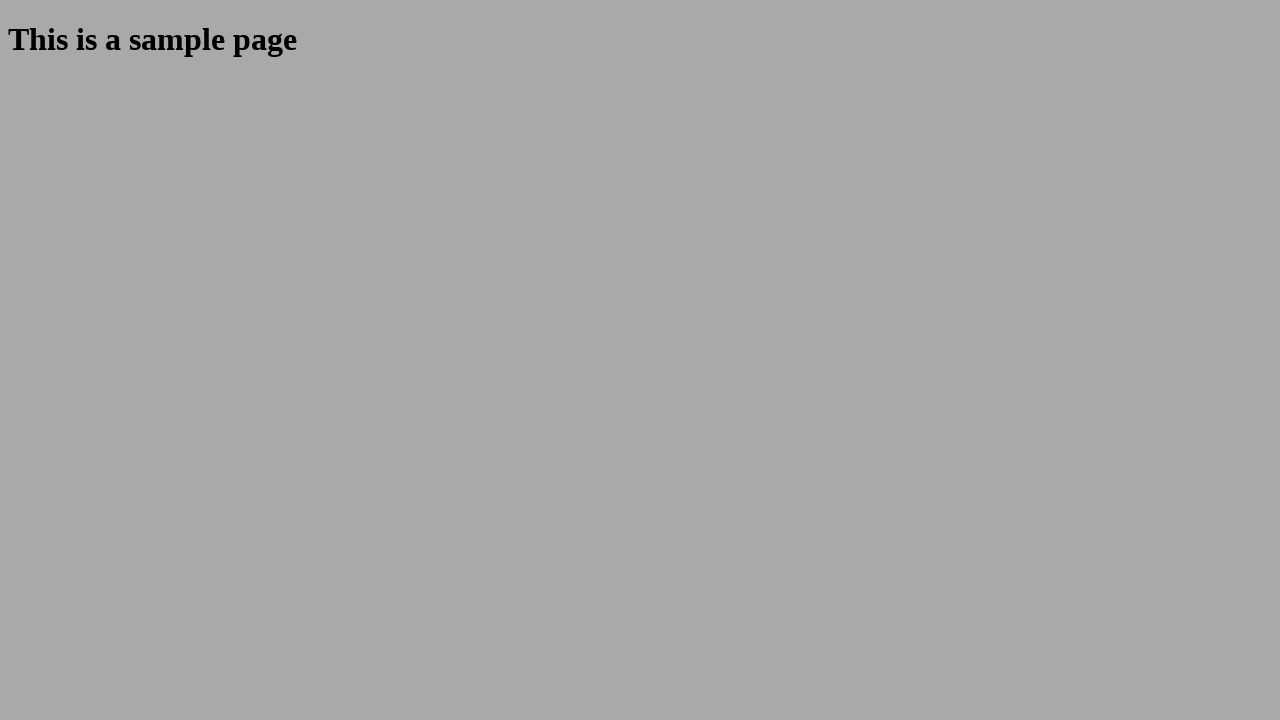

Clicked 'New Tab' button to open third new tab at (391, 242) on #tabButton
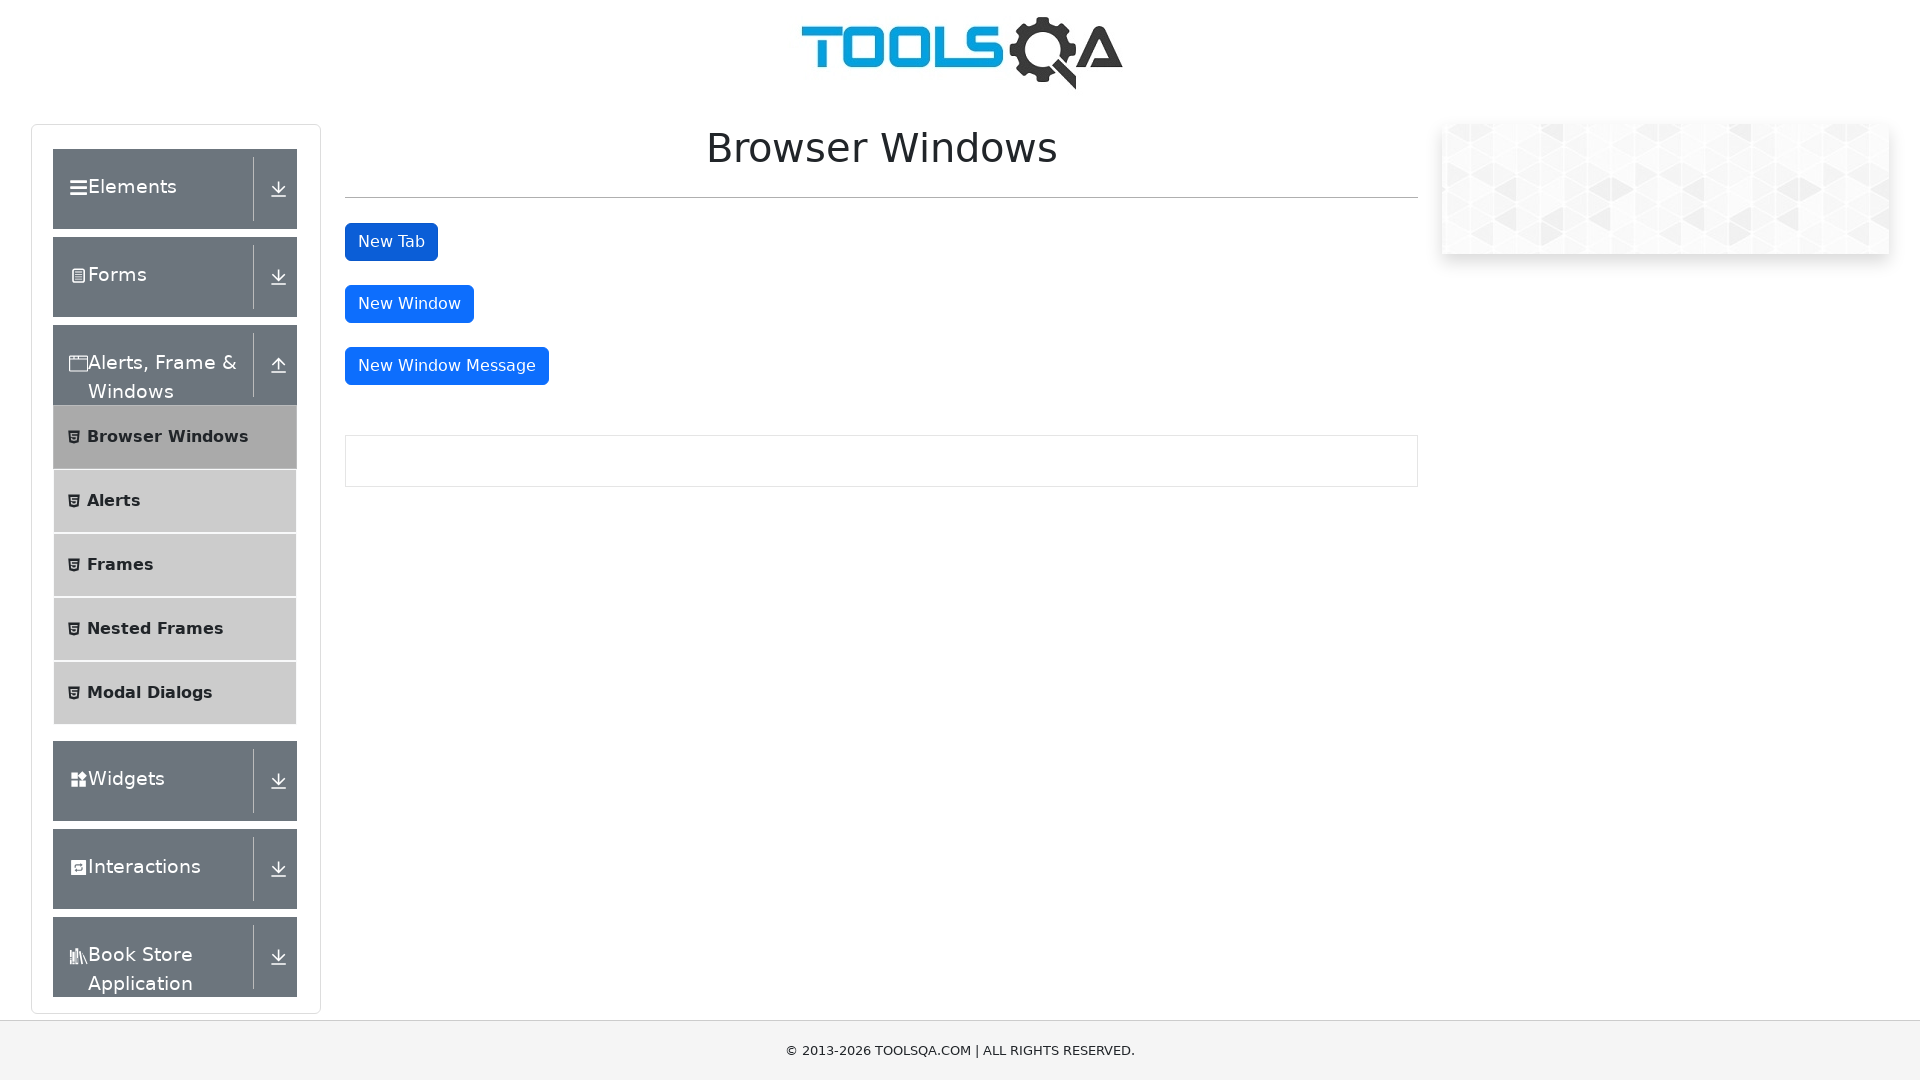

Third new tab loaded
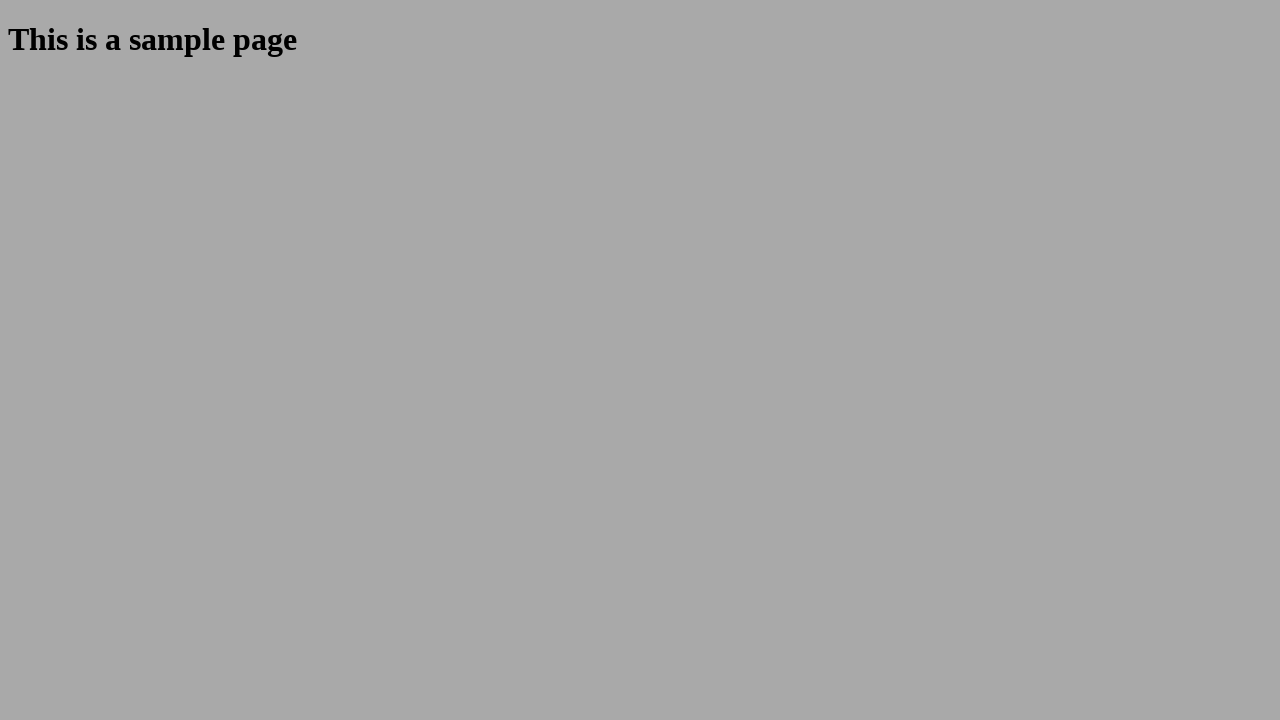

Verified that 4 windows/tabs are open
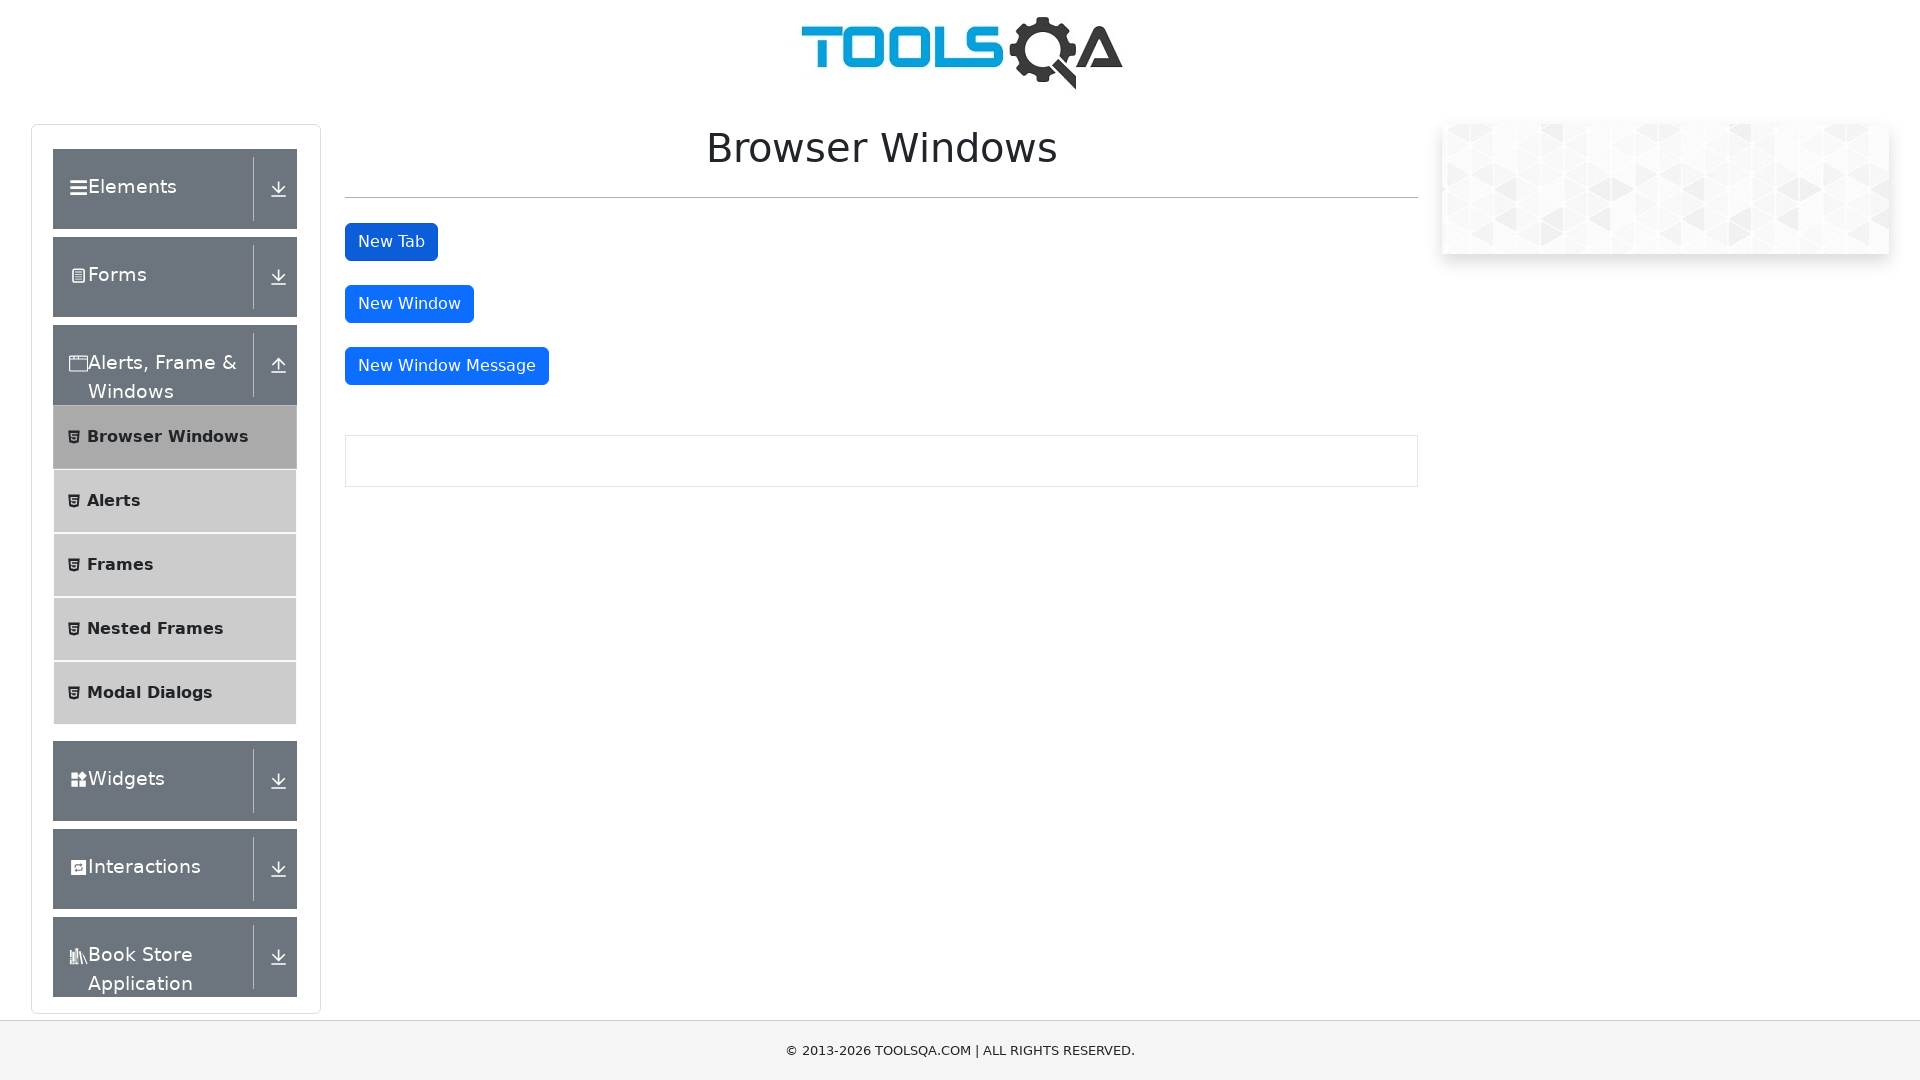

Waited for sample heading element in second new tab
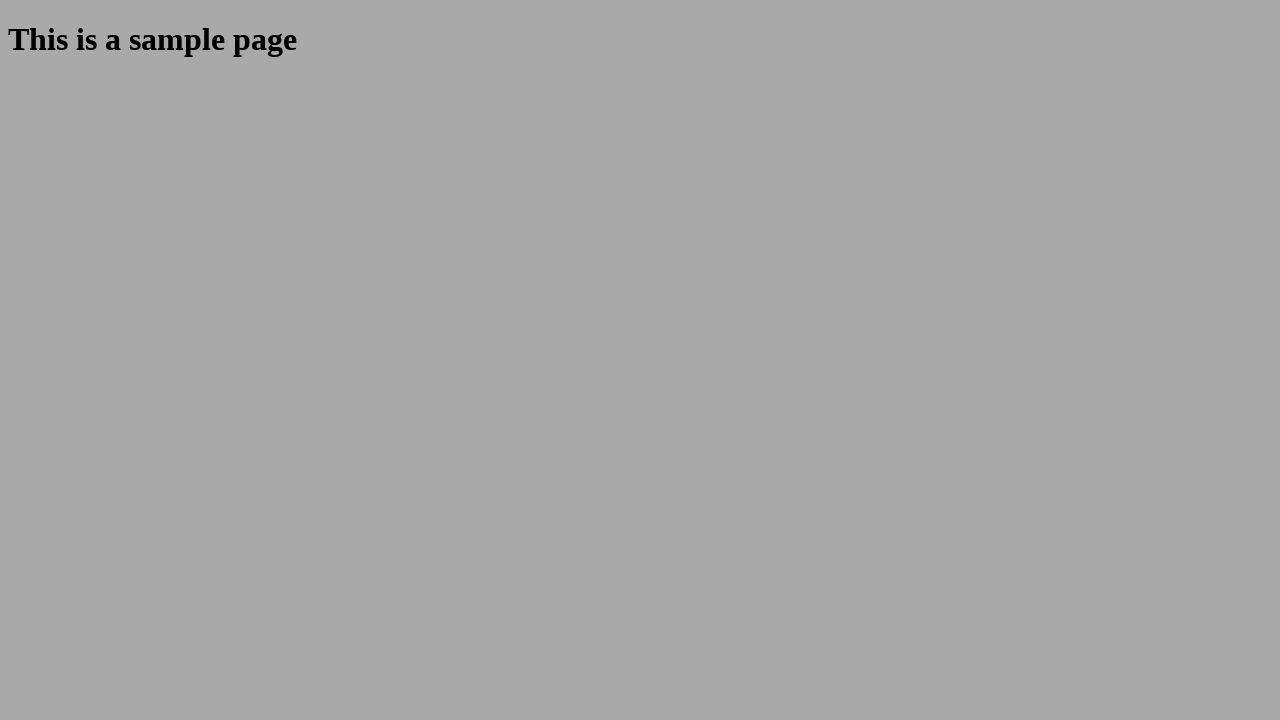

Retrieved heading text from second new tab: 'This is a sample page'
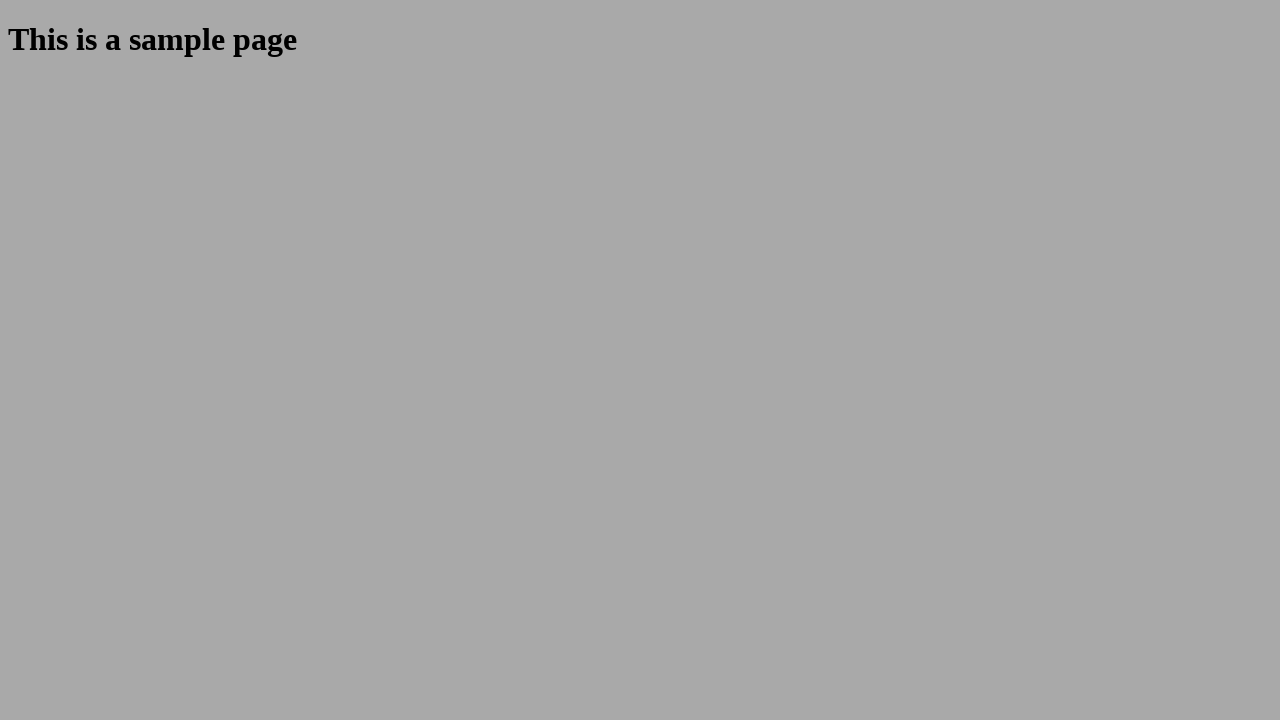

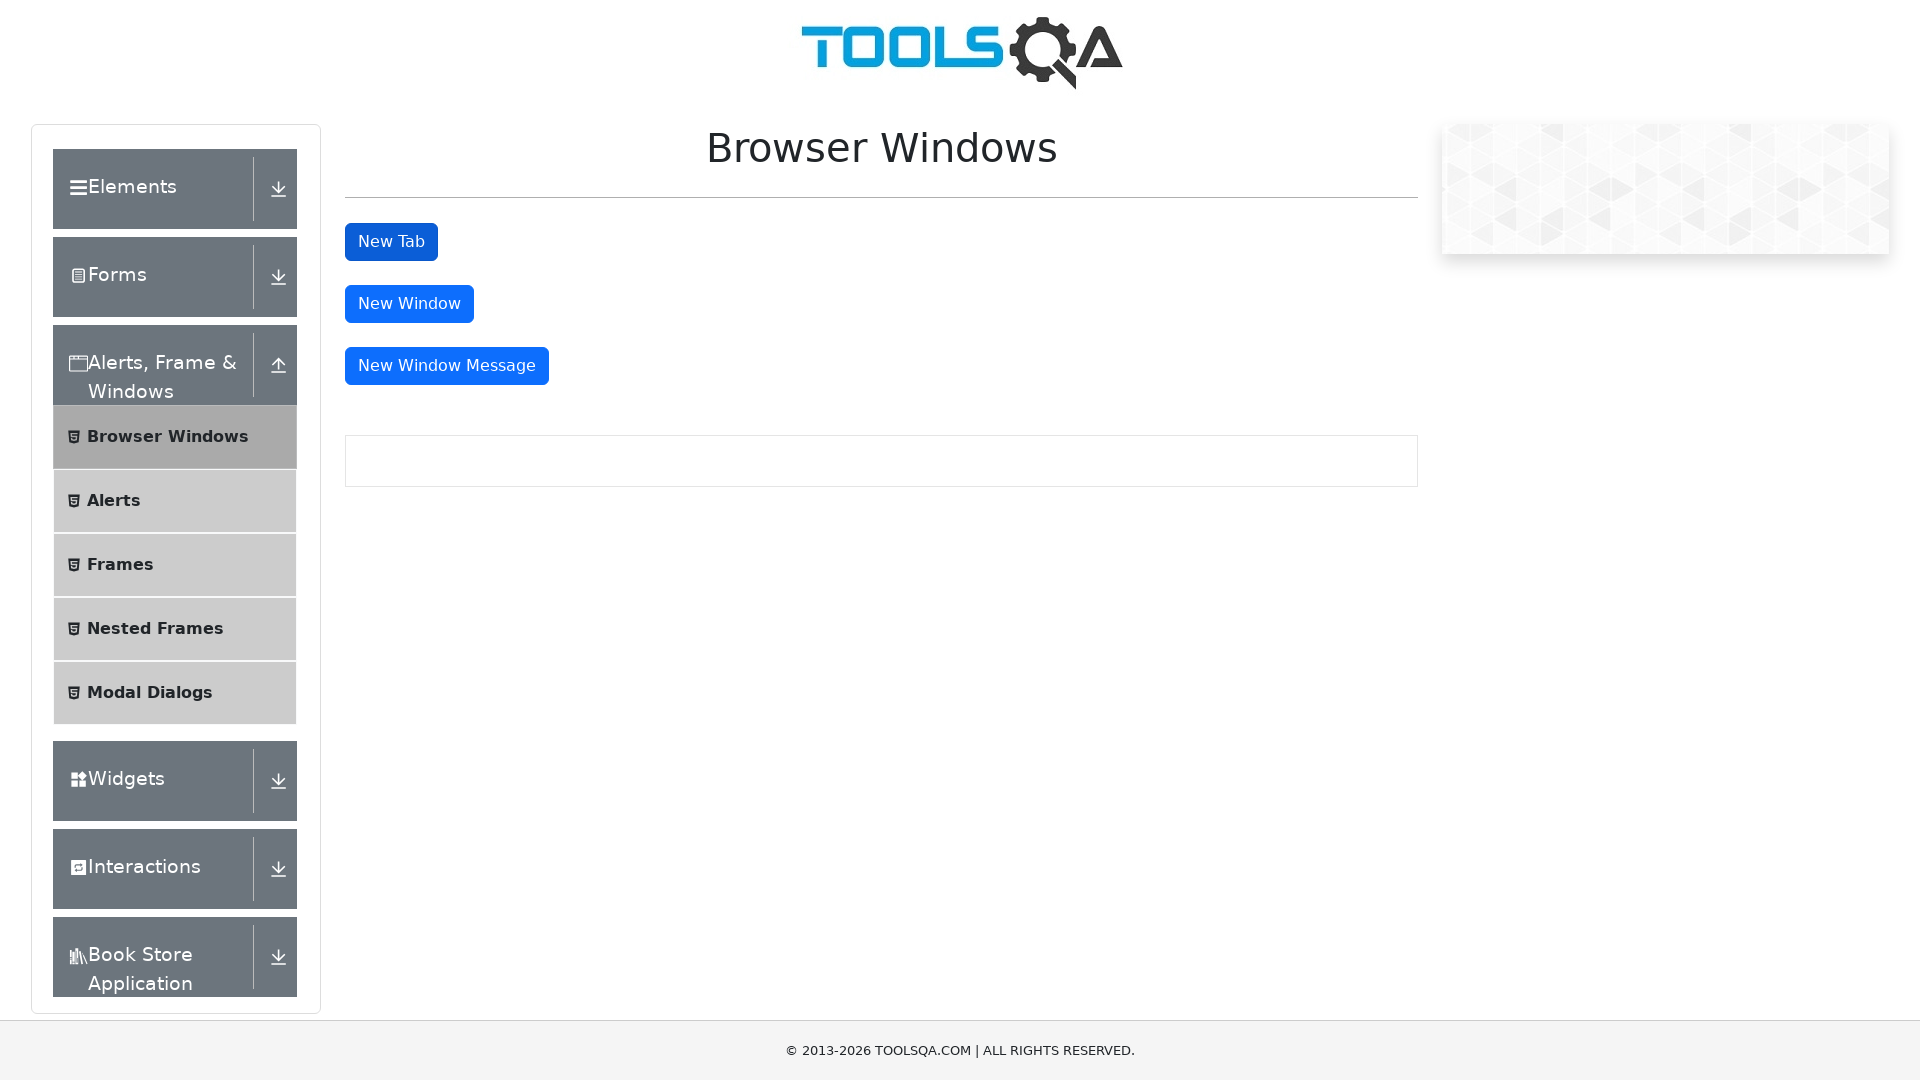